Tests browser window handling by clicking a button that opens a new window, then switching back to the parent window

Starting URL: https://demoqa.com/browser-windows

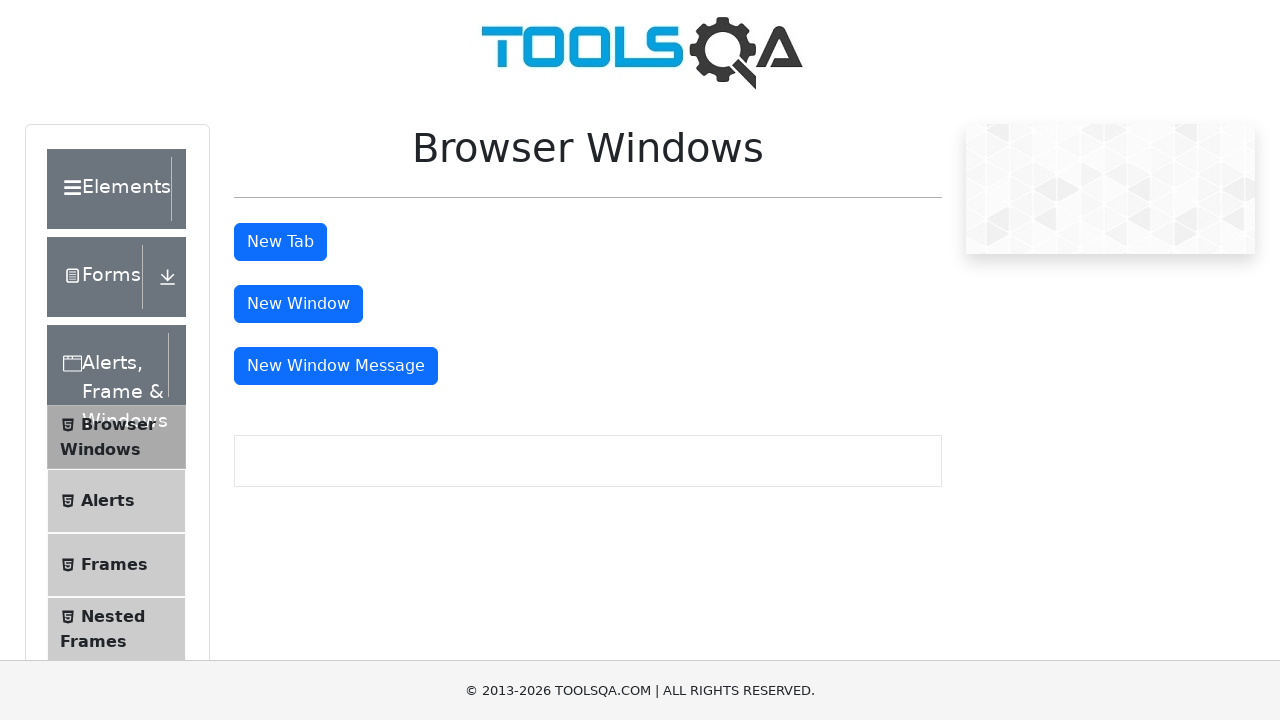

Clicked button to open new window at (298, 304) on #windowButton
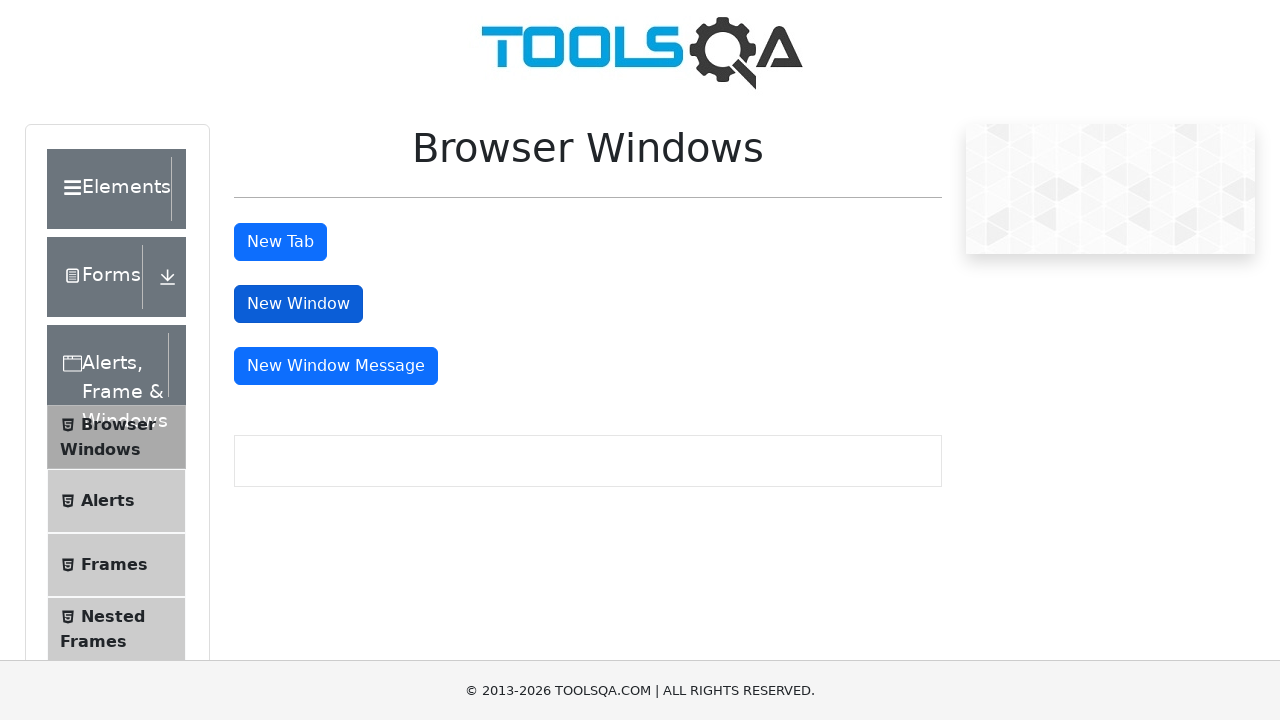

New window opened and retrieved
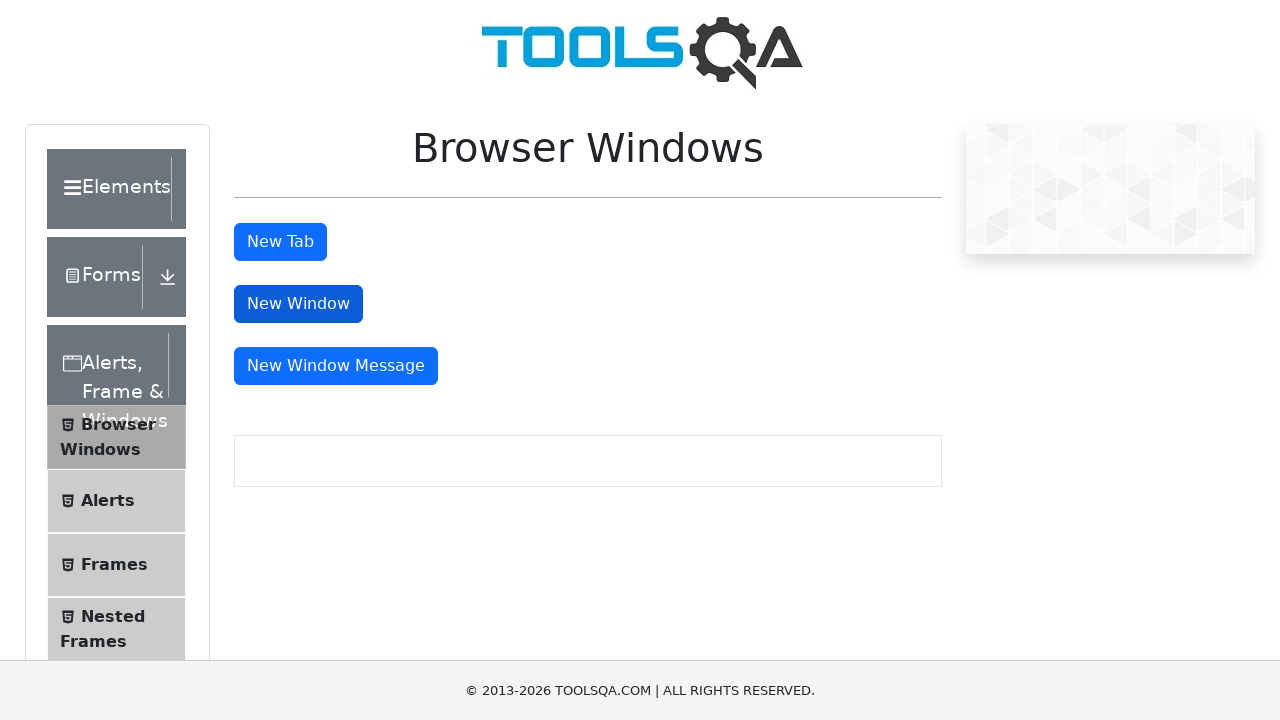

New window finished loading
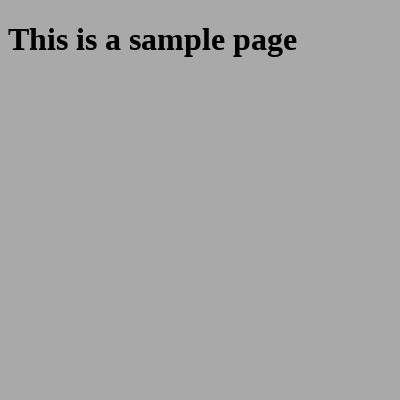

Switched focus back to parent window
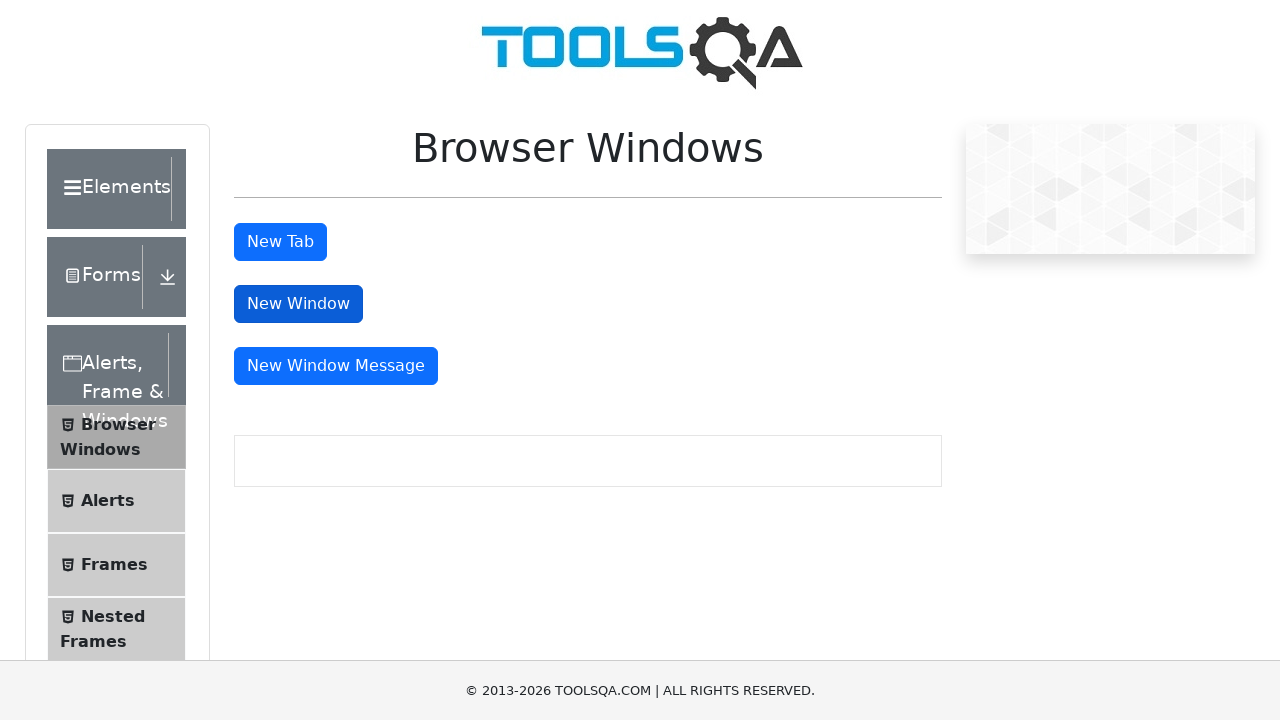

Closed the new window
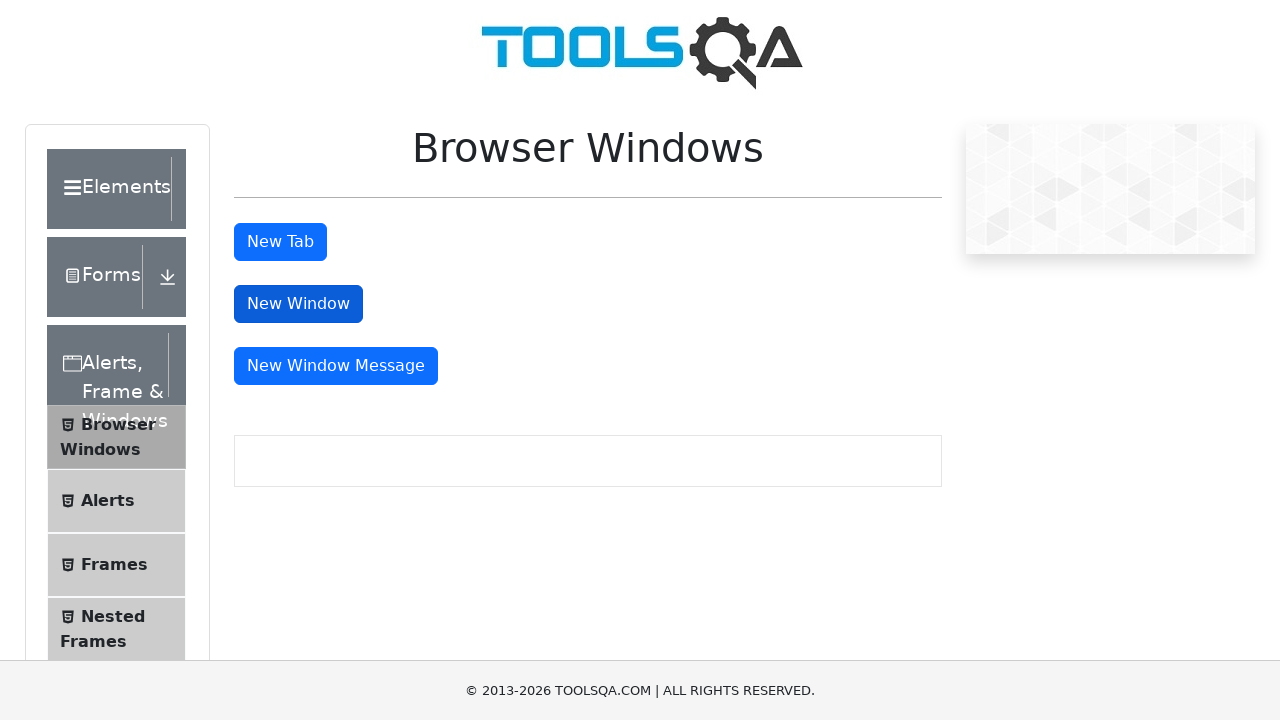

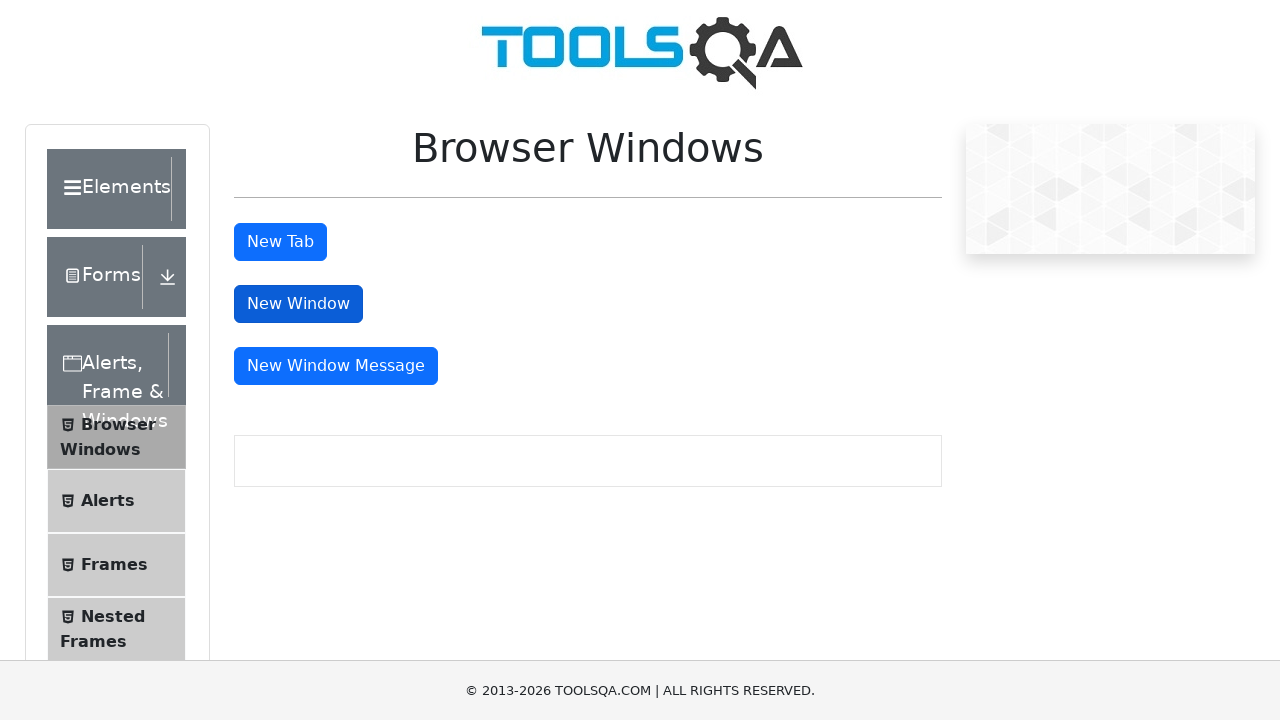